Tests that clicking Clear completed removes completed items from the list

Starting URL: https://demo.playwright.dev/todomvc

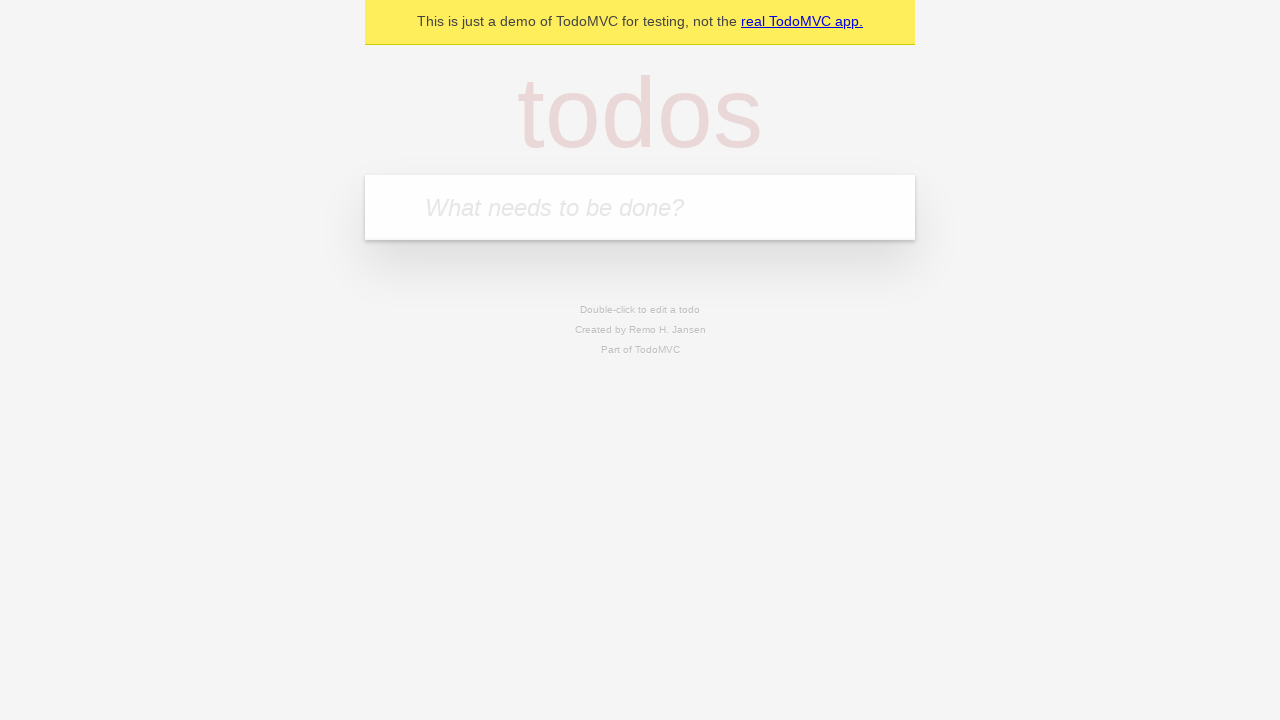

Filled todo input with 'buy some cheese' on internal:attr=[placeholder="What needs to be done?"i]
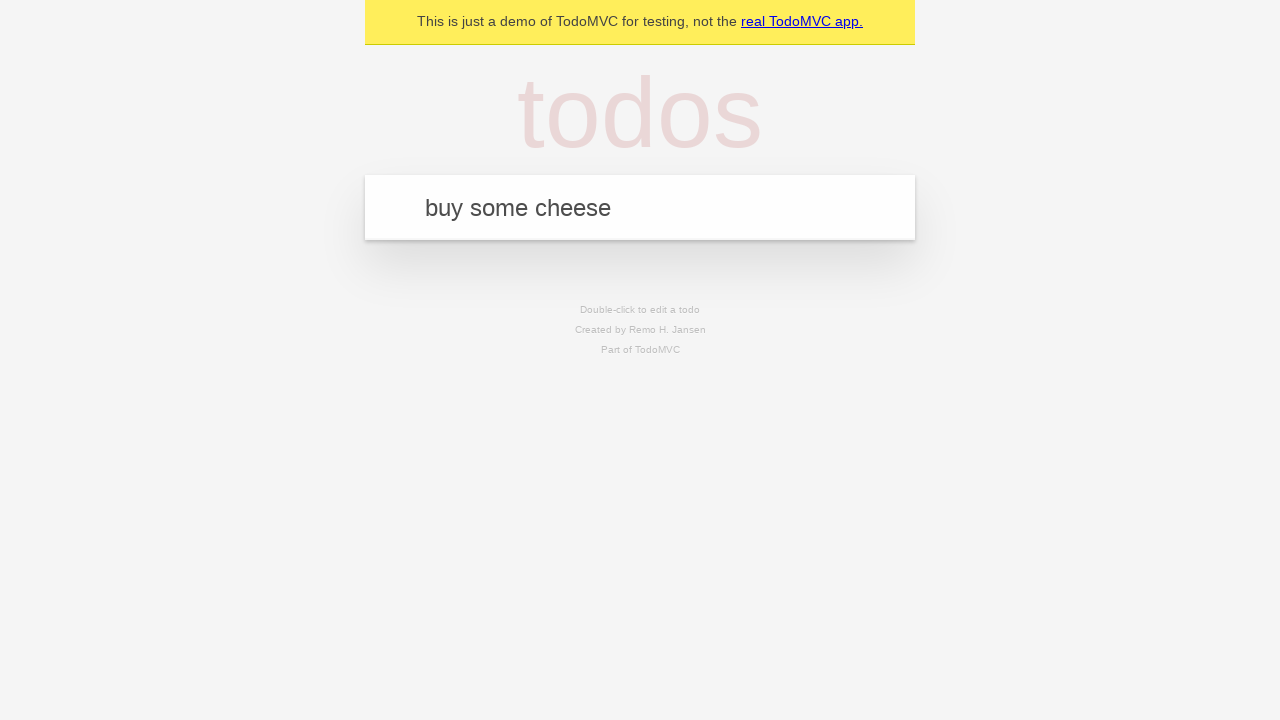

Pressed Enter to create todo 'buy some cheese' on internal:attr=[placeholder="What needs to be done?"i]
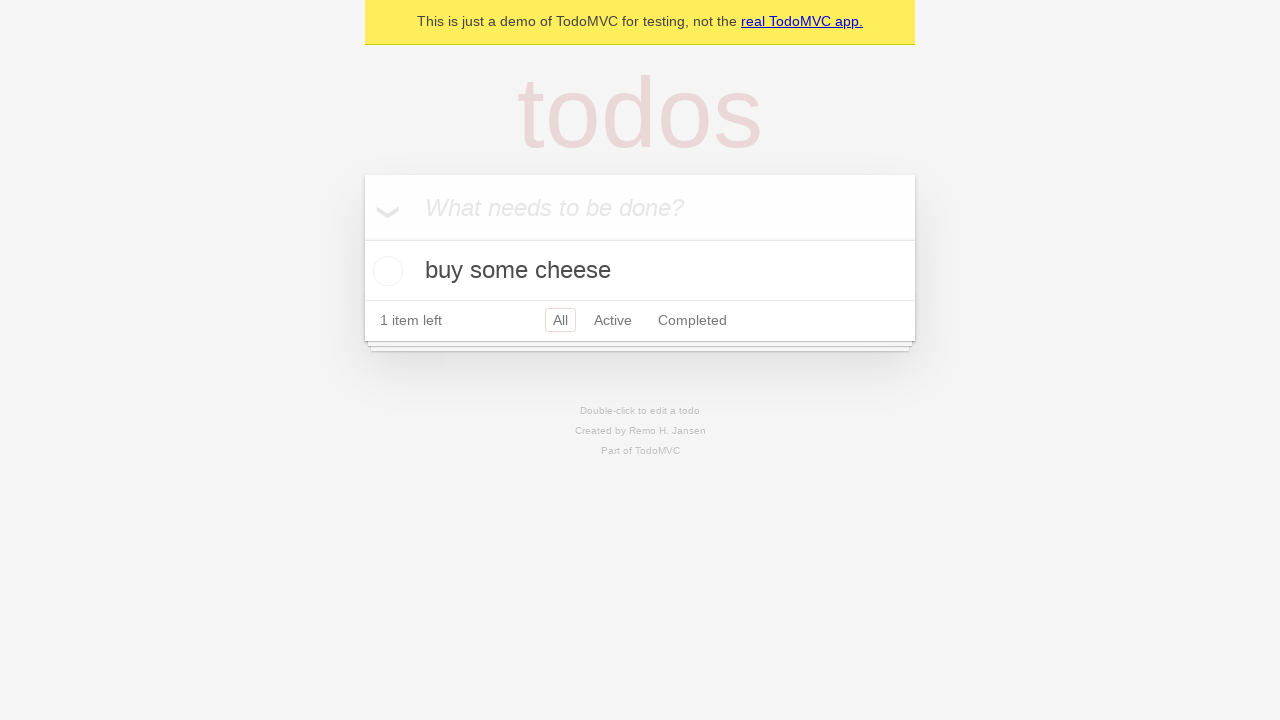

Filled todo input with 'feed the cat' on internal:attr=[placeholder="What needs to be done?"i]
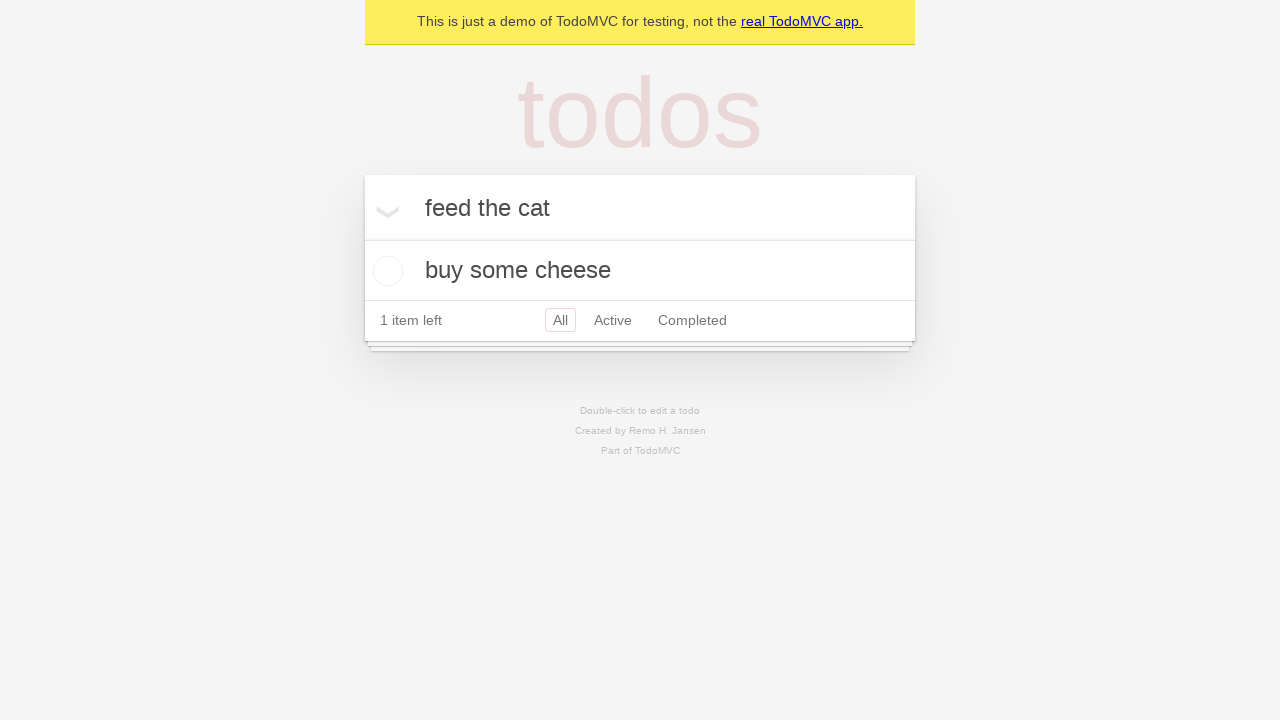

Pressed Enter to create todo 'feed the cat' on internal:attr=[placeholder="What needs to be done?"i]
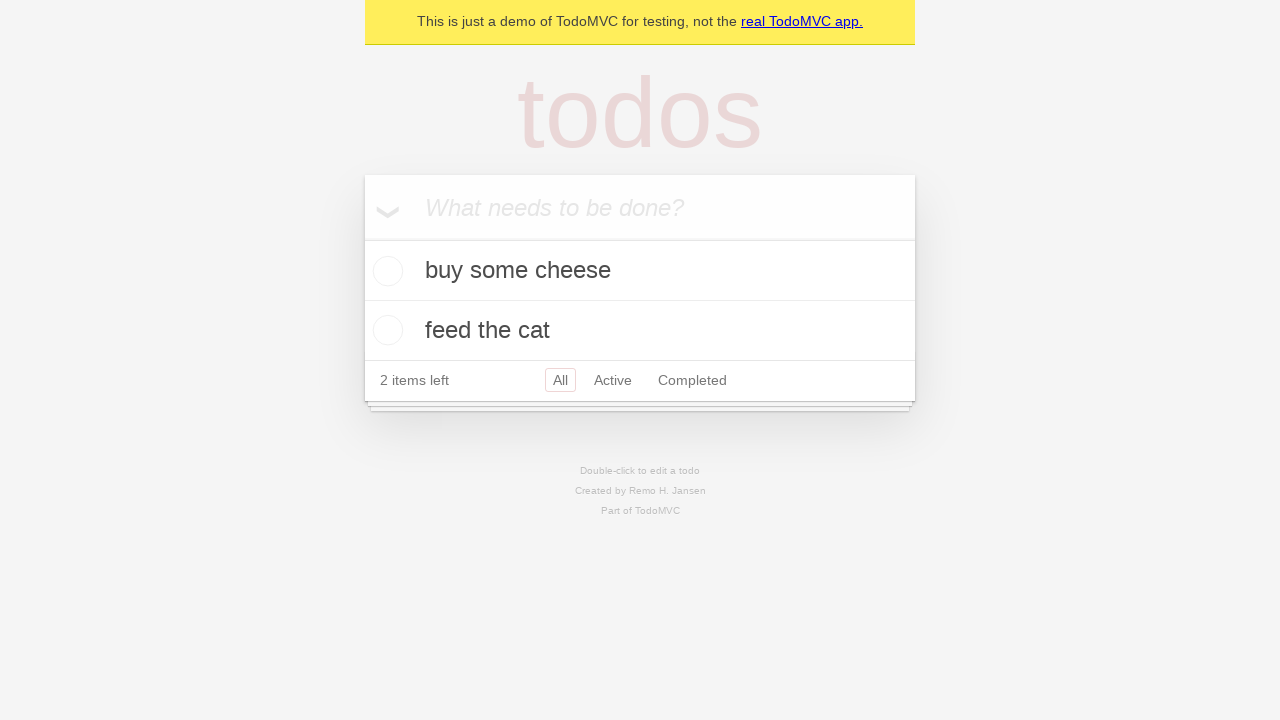

Filled todo input with 'book a doctors appointment' on internal:attr=[placeholder="What needs to be done?"i]
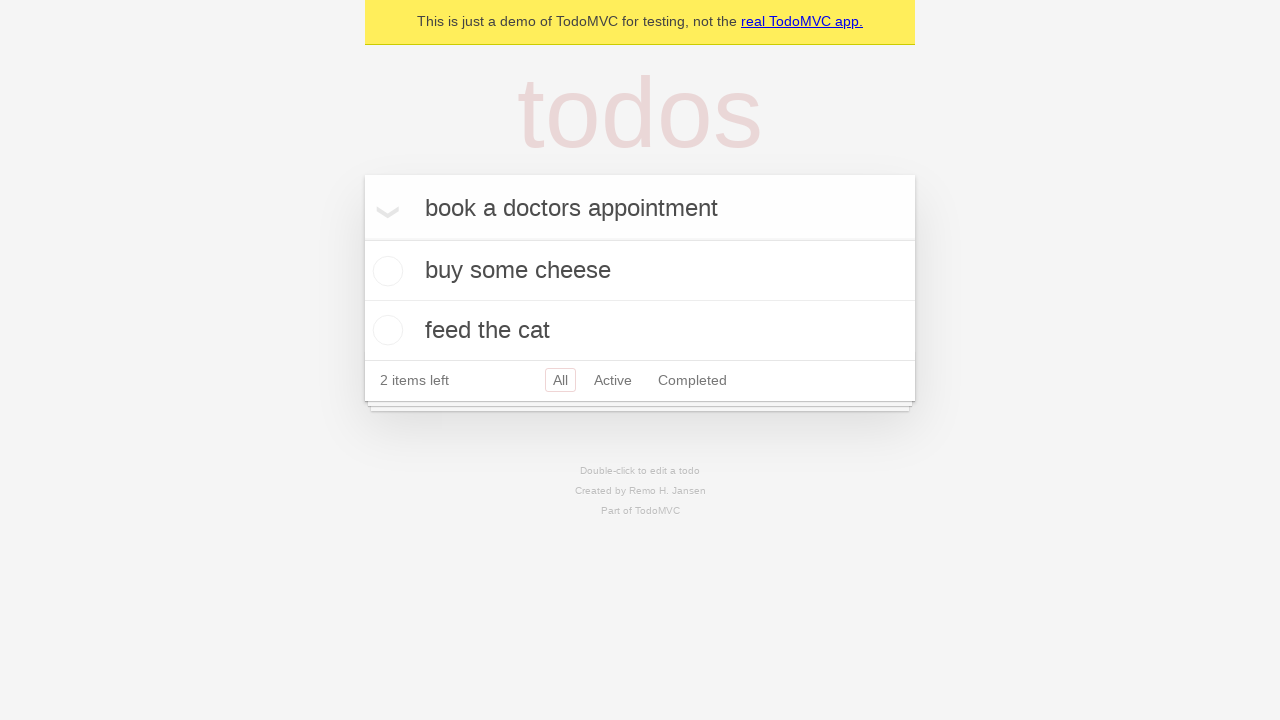

Pressed Enter to create todo 'book a doctors appointment' on internal:attr=[placeholder="What needs to be done?"i]
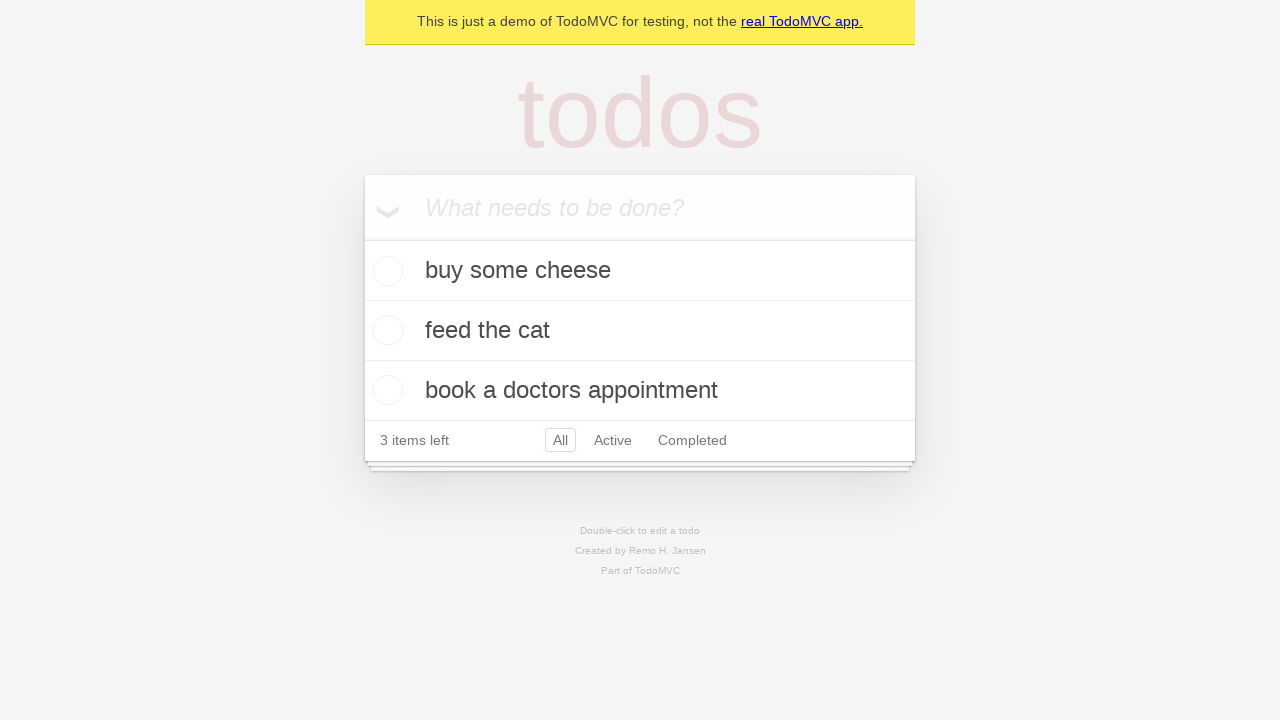

Retrieved all todo items
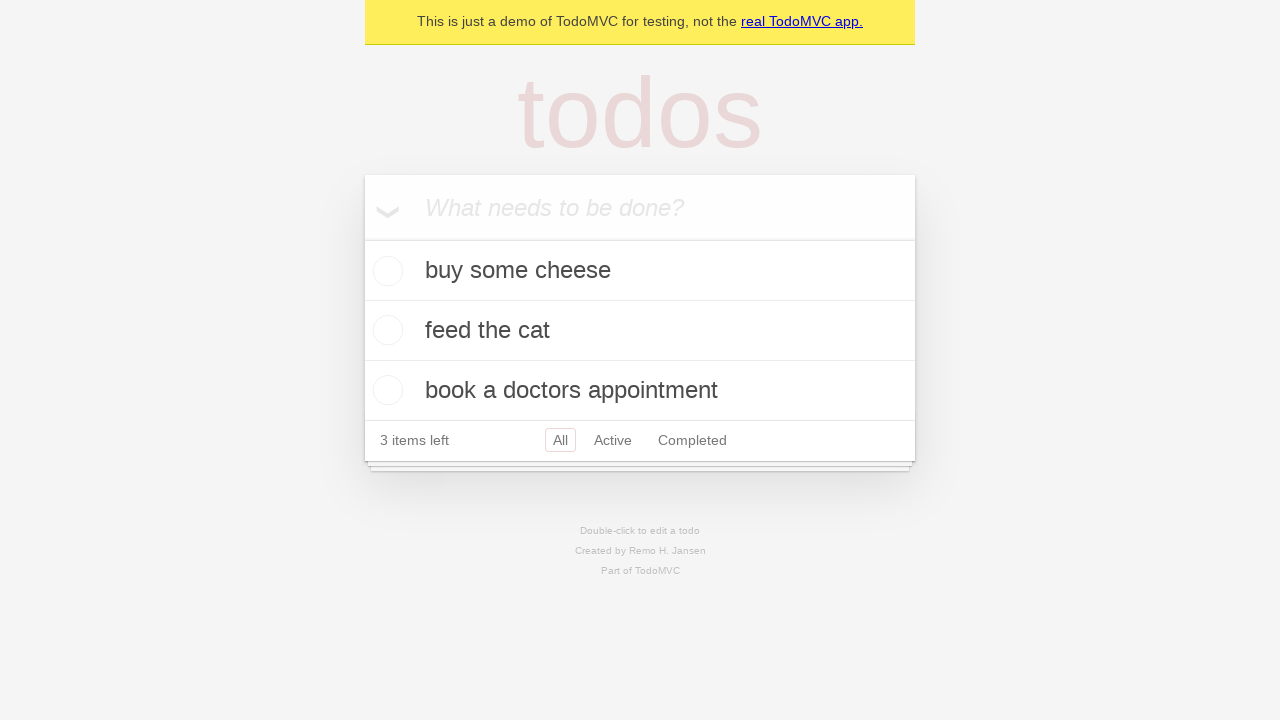

Checked the second todo item to mark it as completed at (385, 330) on internal:testid=[data-testid="todo-item"s] >> nth=1 >> internal:role=checkbox
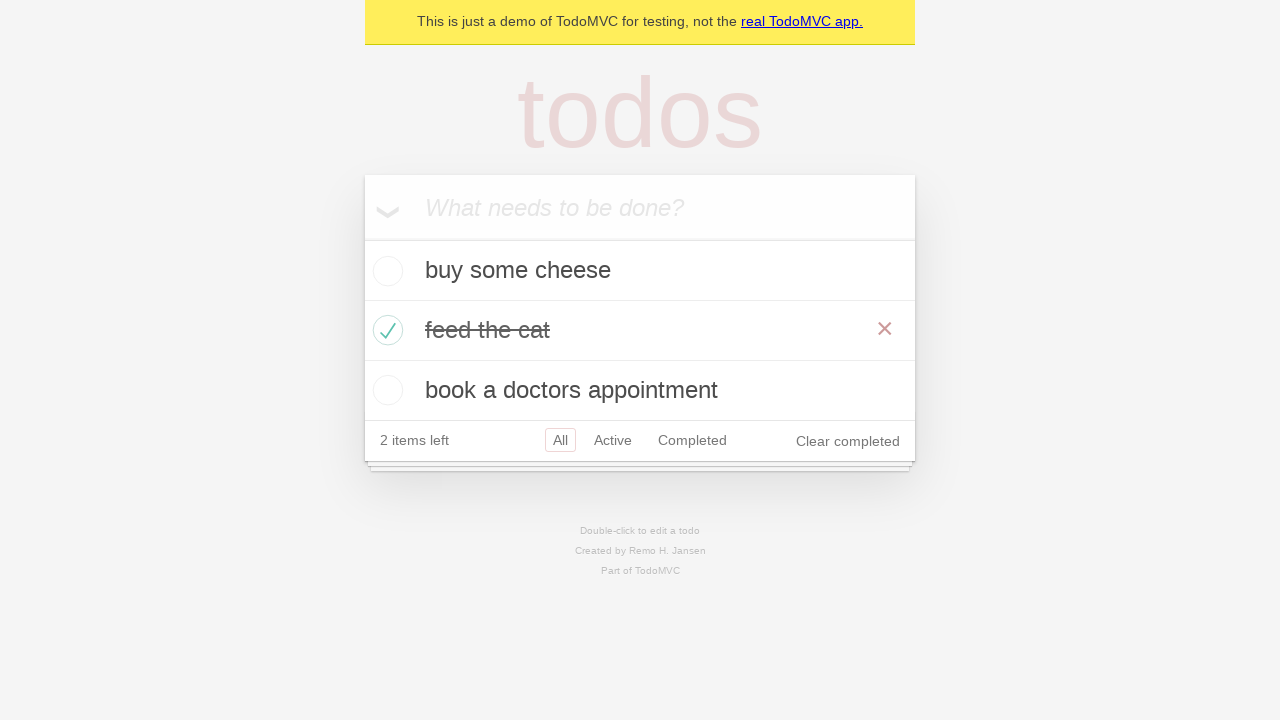

Clicked 'Clear completed' button to remove completed items at (848, 441) on internal:role=button[name="Clear completed"i]
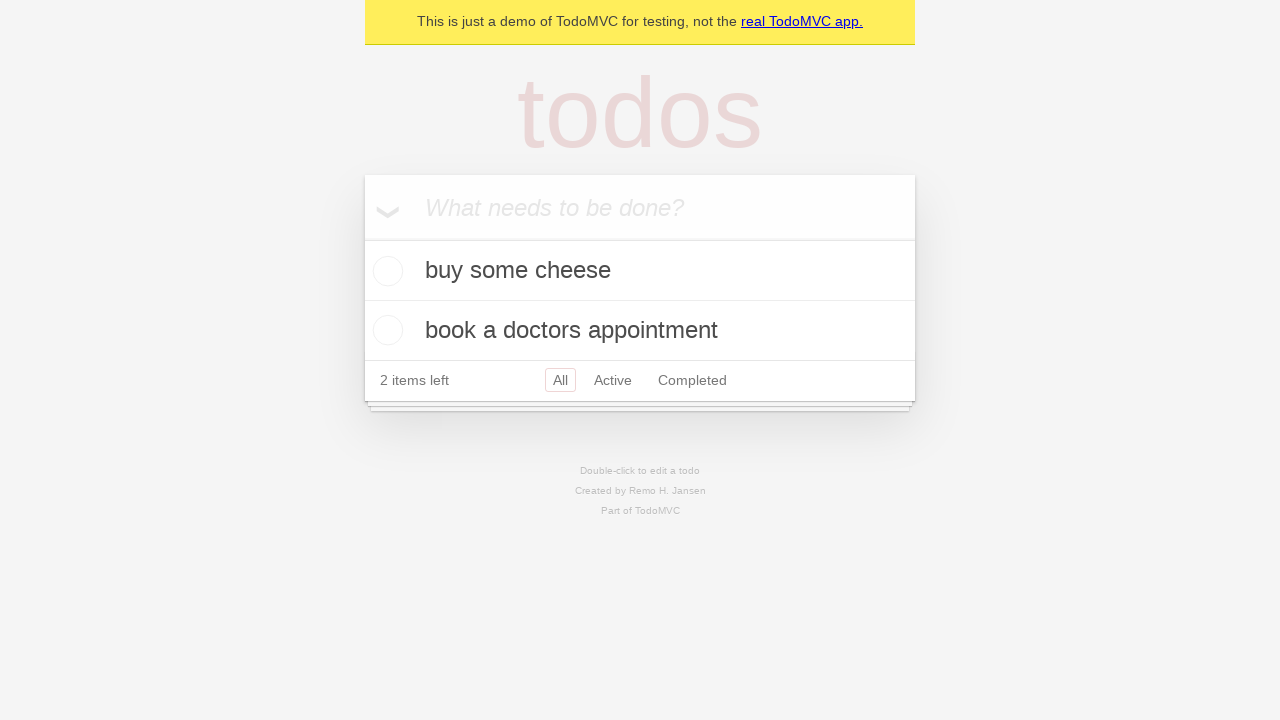

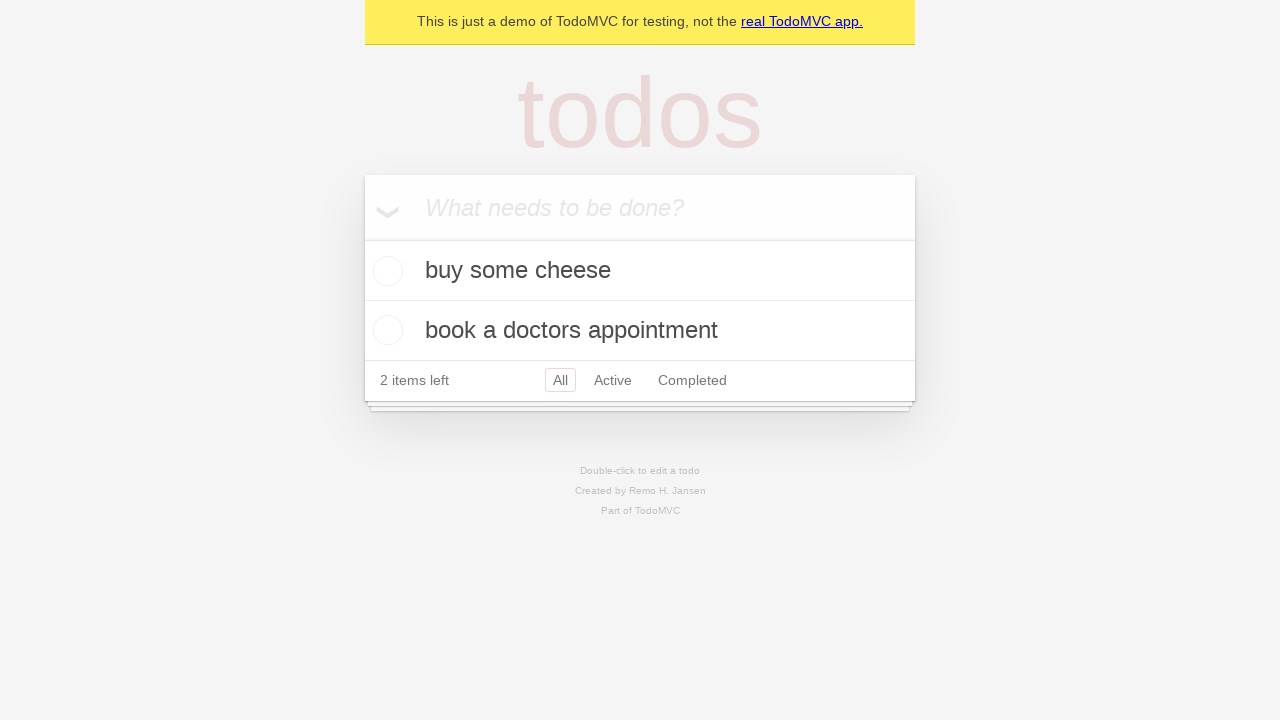